Tests the home page navigation and spotlight elements by verifying all nav links exist, spotlight images are present, and clicking the Join Us link

Starting URL: https://eduardorellana.github.io/cse270-teton3/index.html

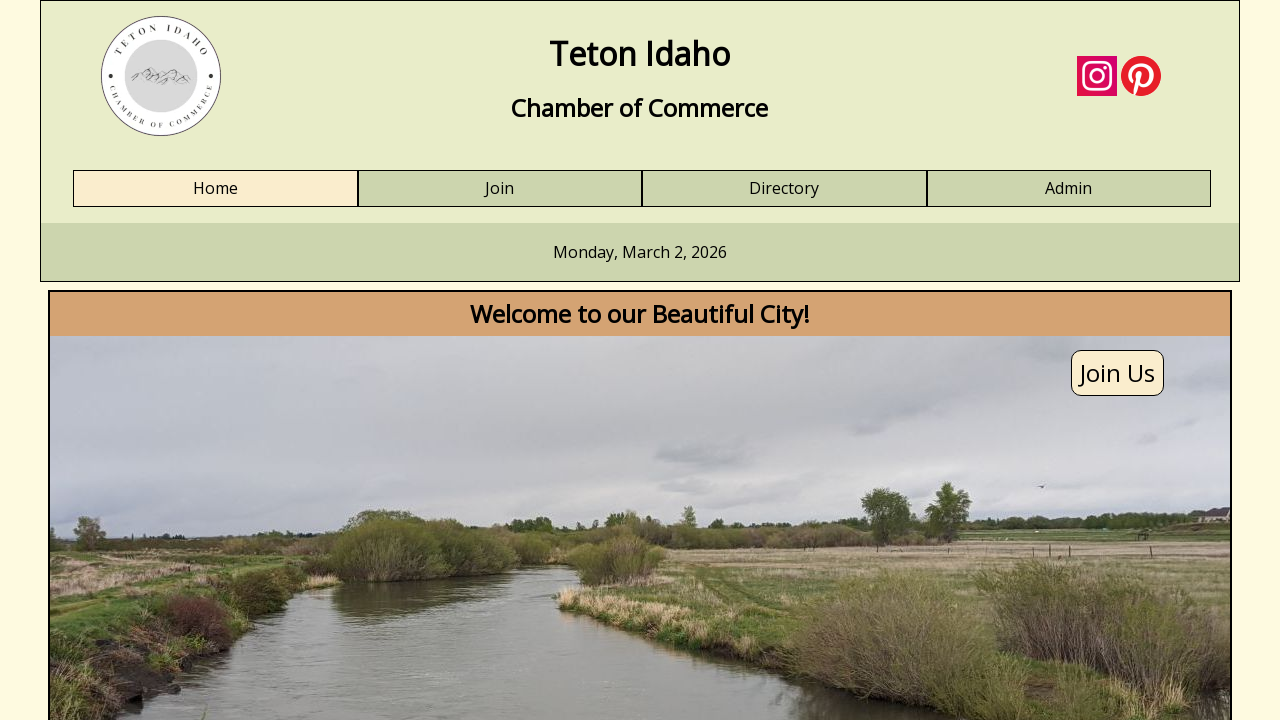

Waited for 'Home' navigation link to be present
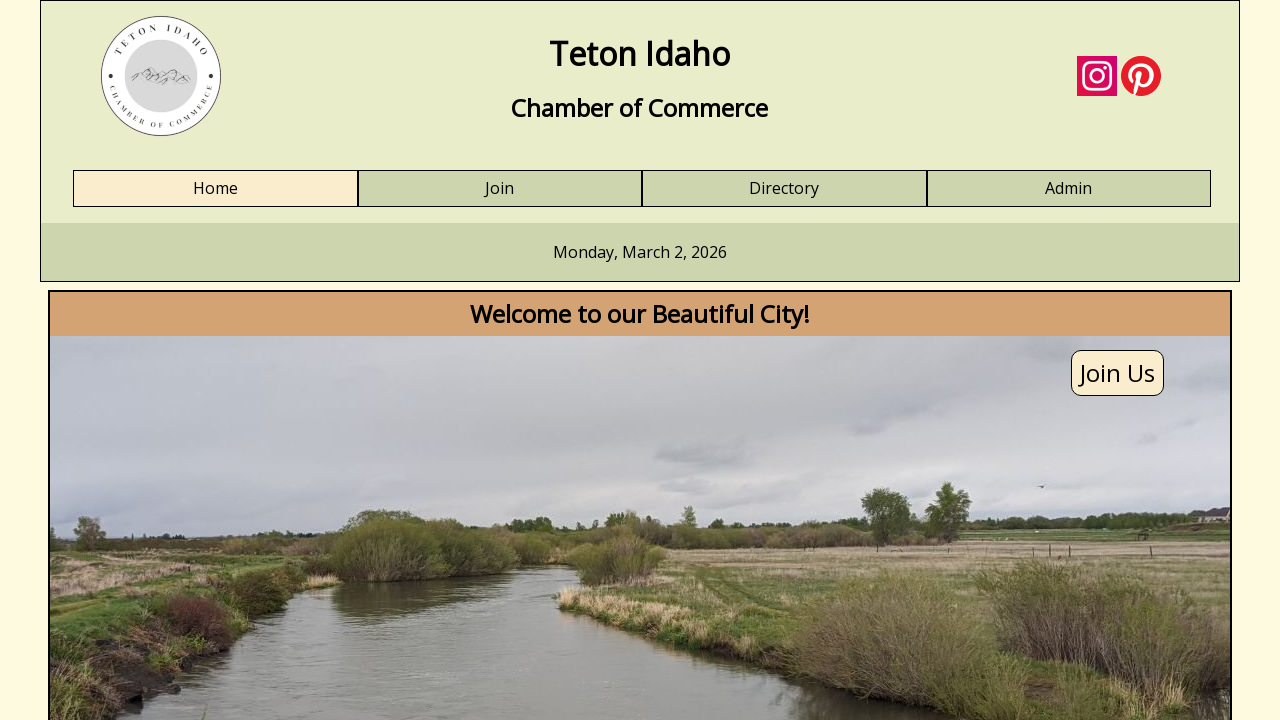

Waited for 'Join' navigation link to be present
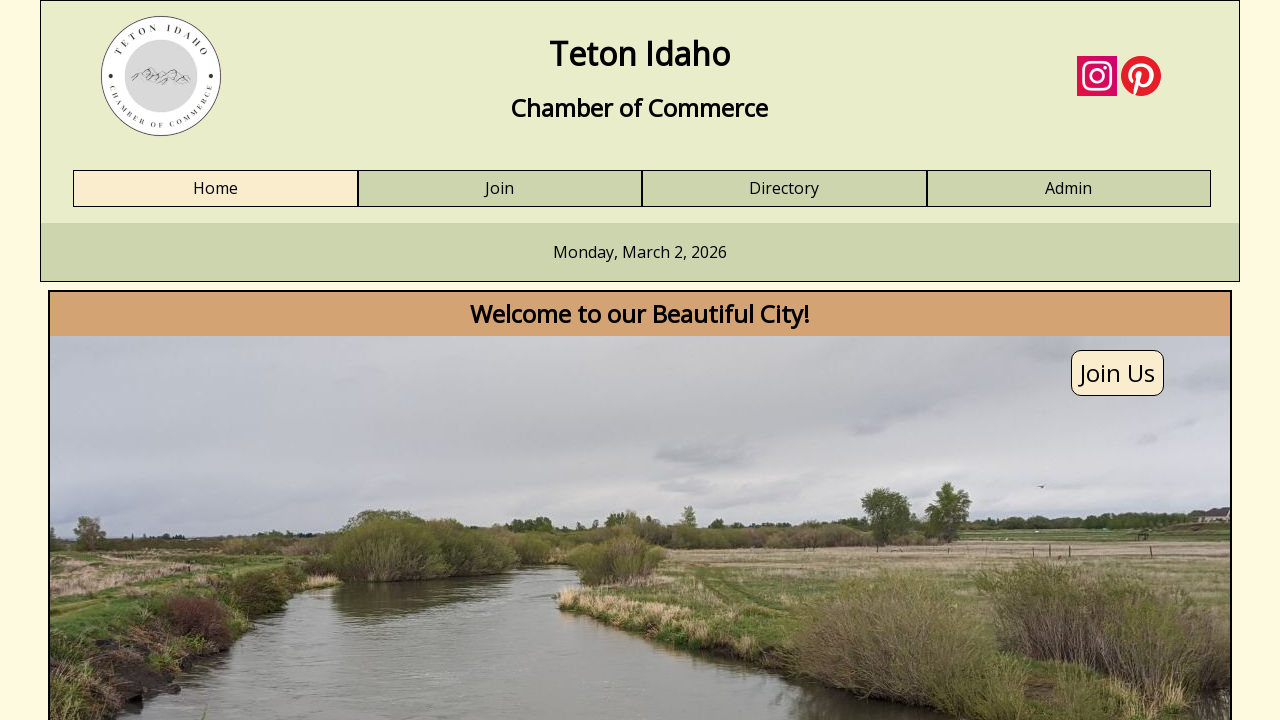

Waited for 'Directory' navigation link to be present
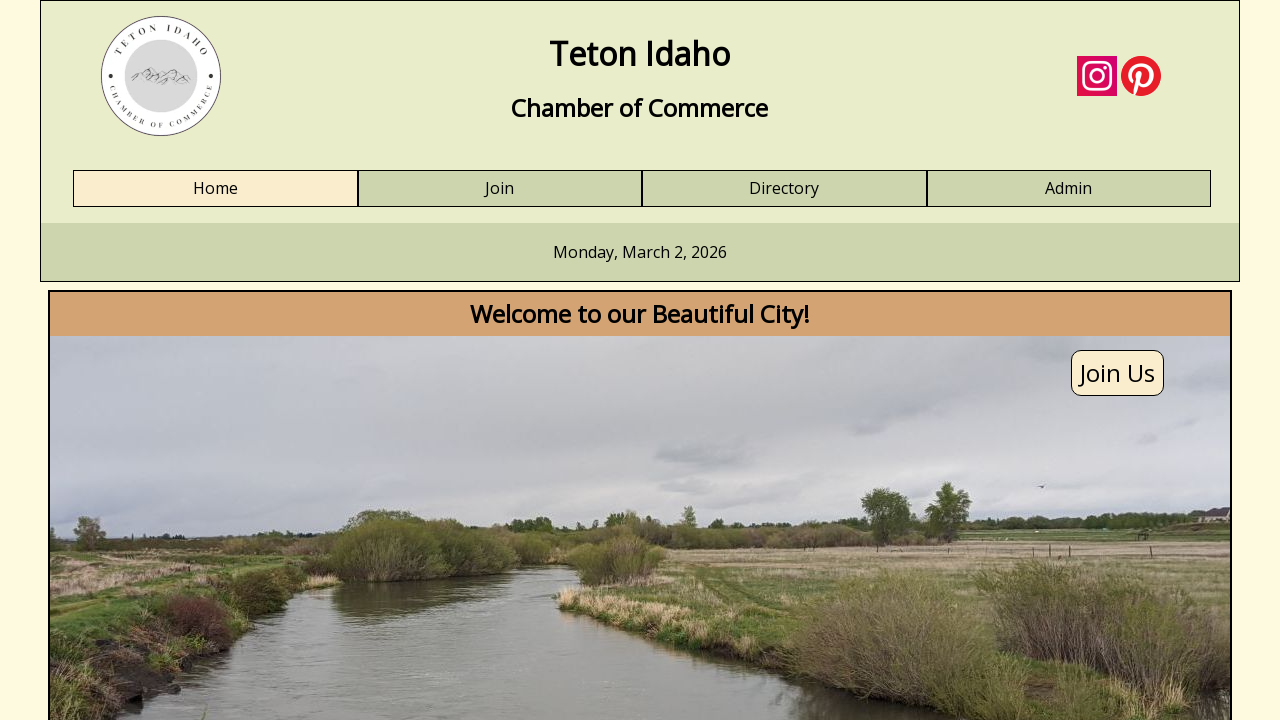

Waited for 'Admin' navigation link to be present
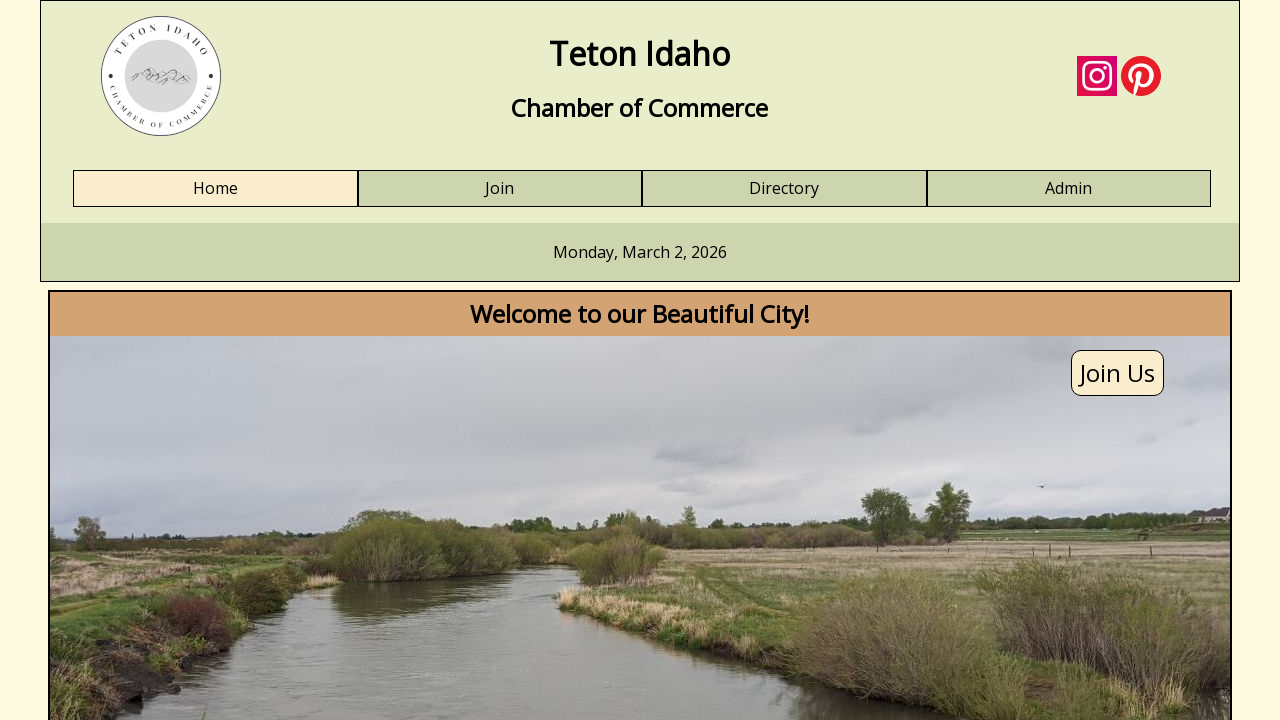

Waited for spotlight1 centered image to be present
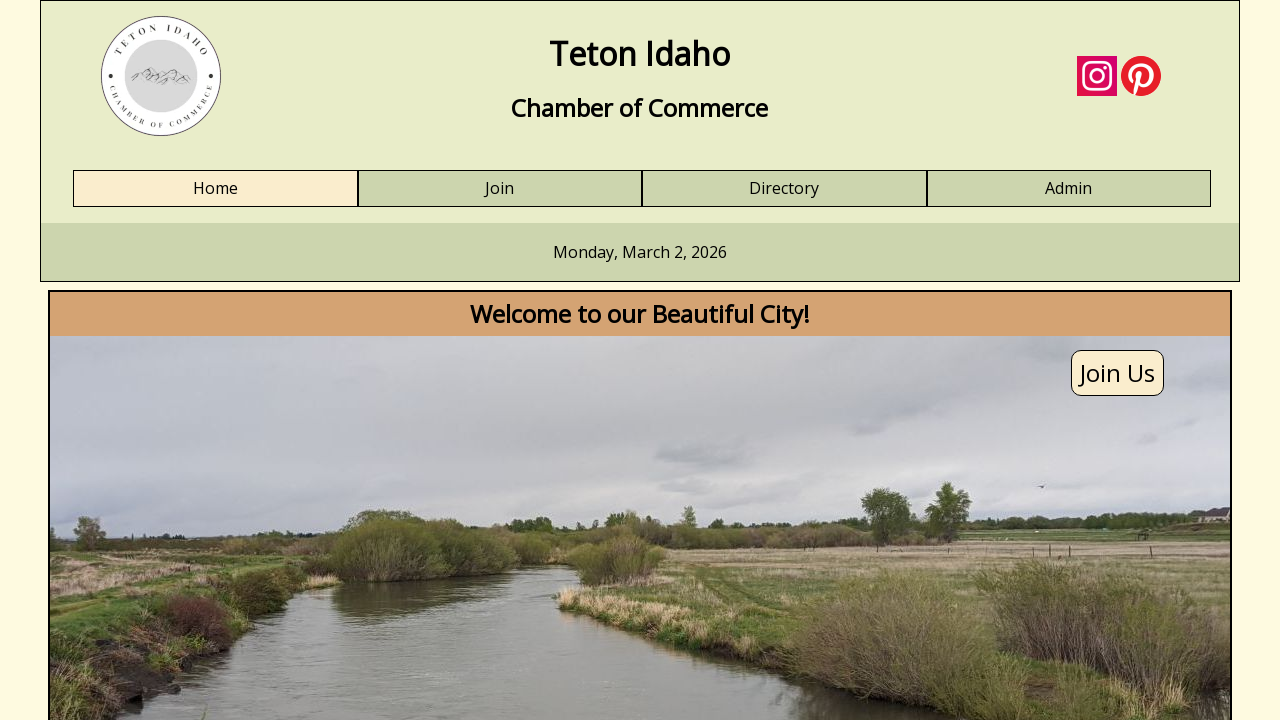

Waited for spotlight2 image to be present
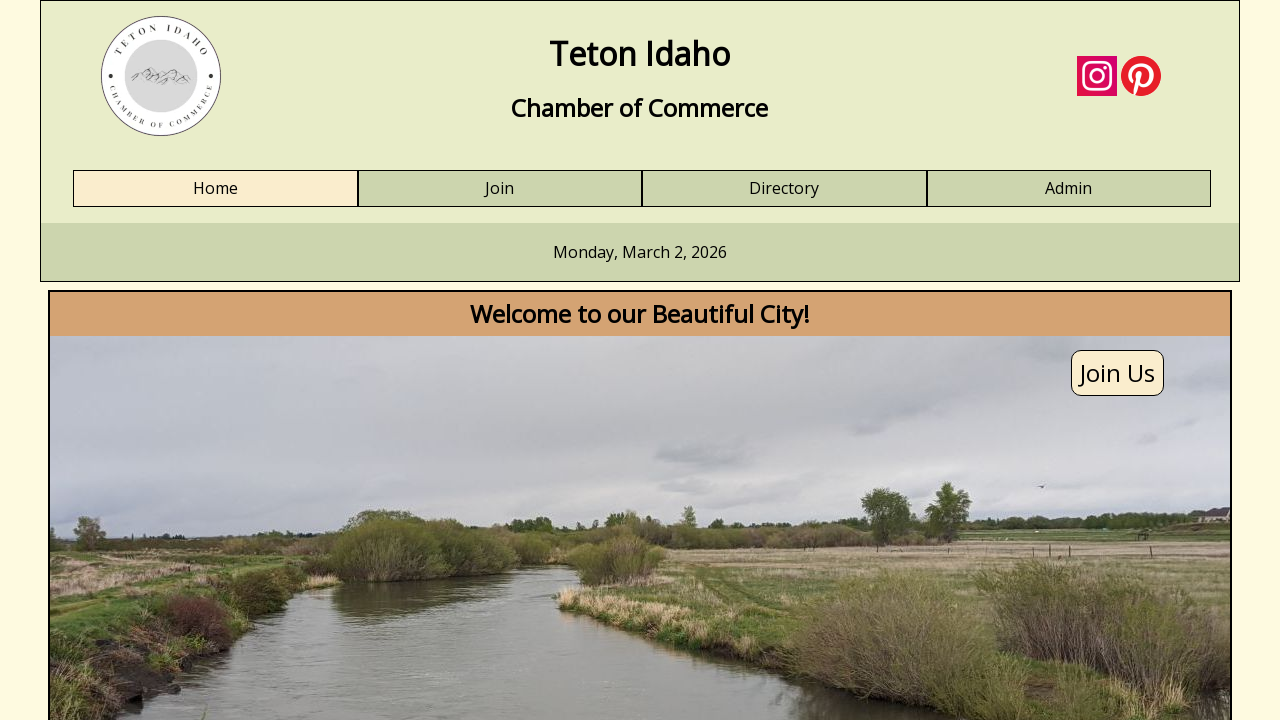

Waited for 'Join Us' link to be present
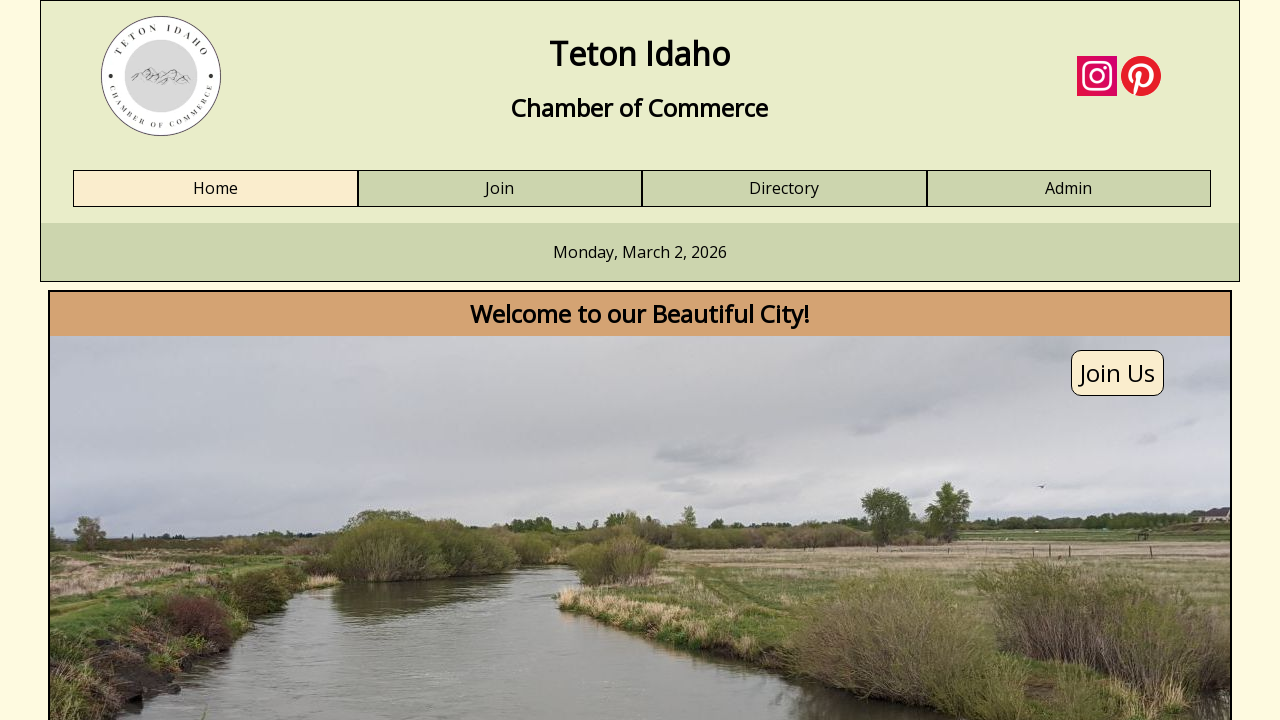

Clicked the Join Us link at (1118, 373) on (//a[contains(@href, 'join.html')])[2]
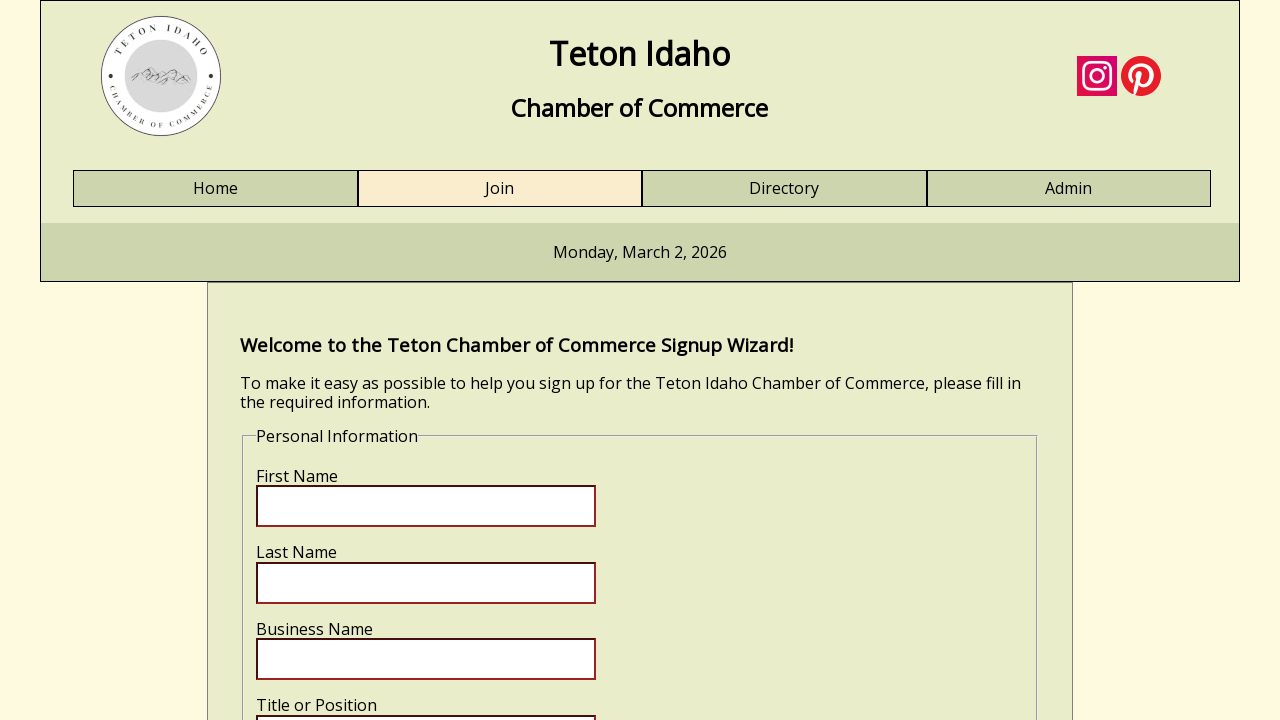

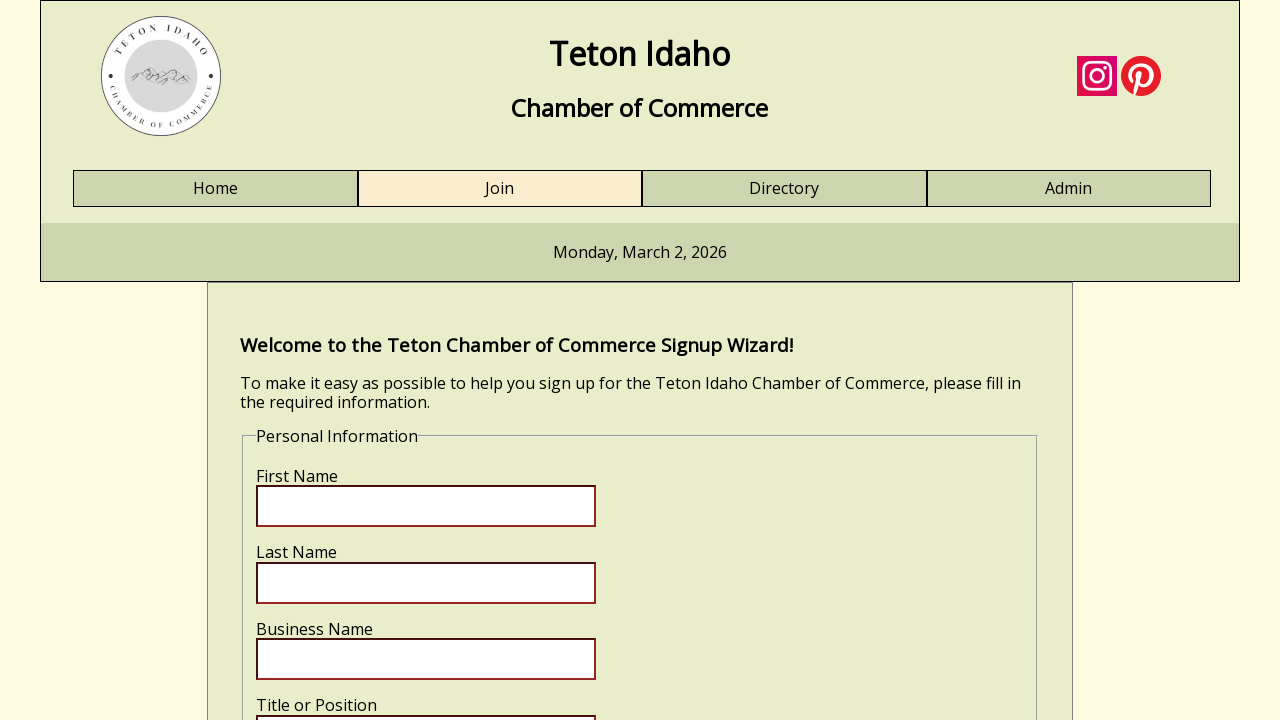